Clicks on the "Services We Provide" heading to navigate to that section on the page

Starting URL: https://klik.solutions/

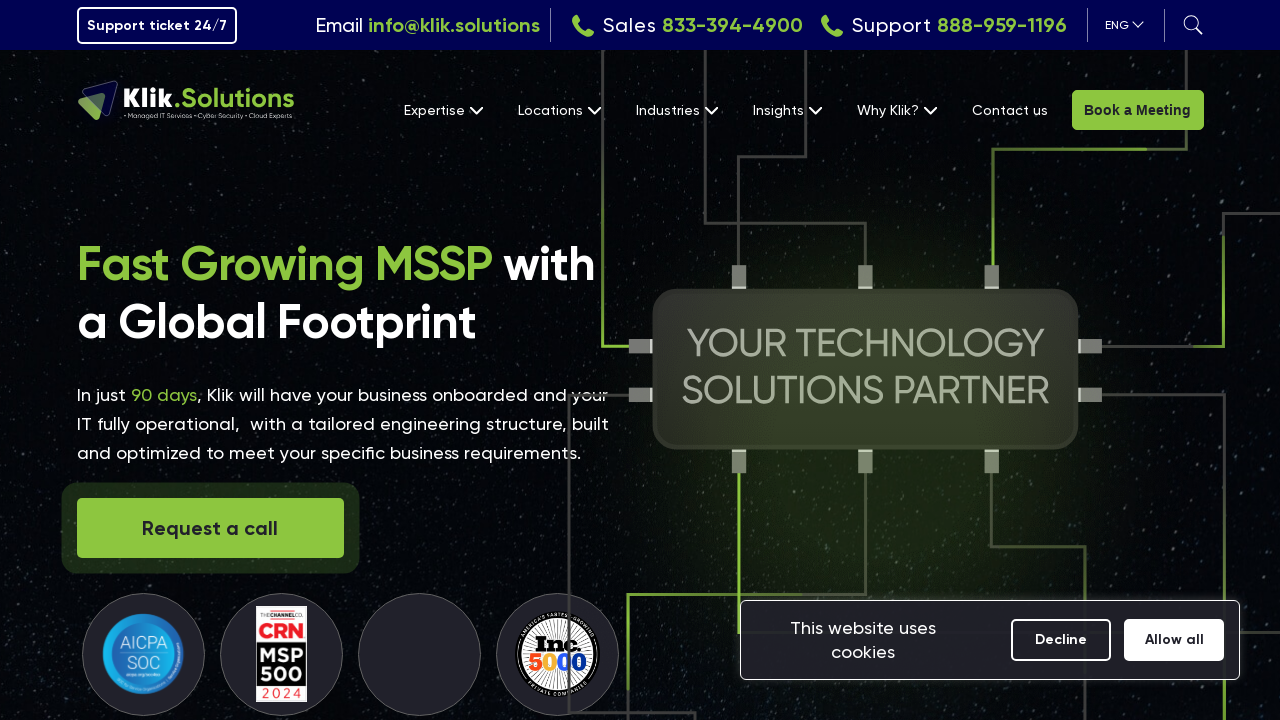

Navigated to https://klik.solutions/
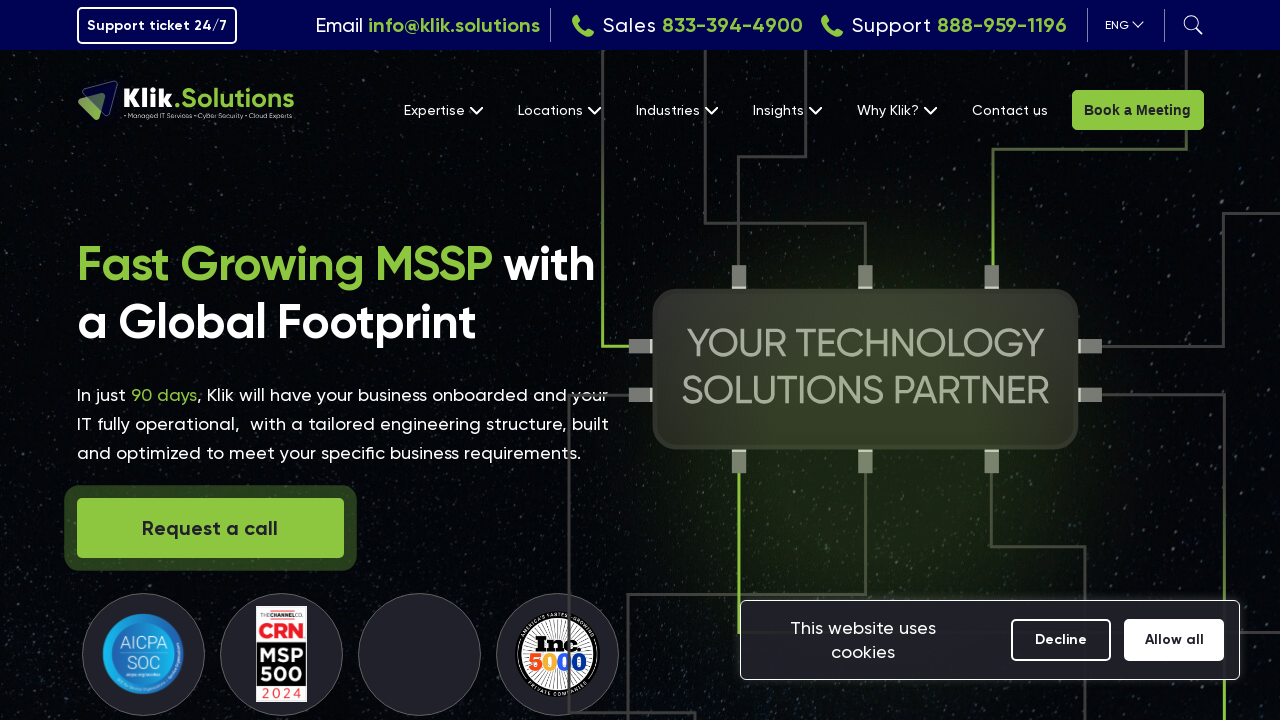

Clicked on the 'Services We Provide' heading to navigate to that section at (640, 361) on internal:role=heading[name="Services We Provide"i]
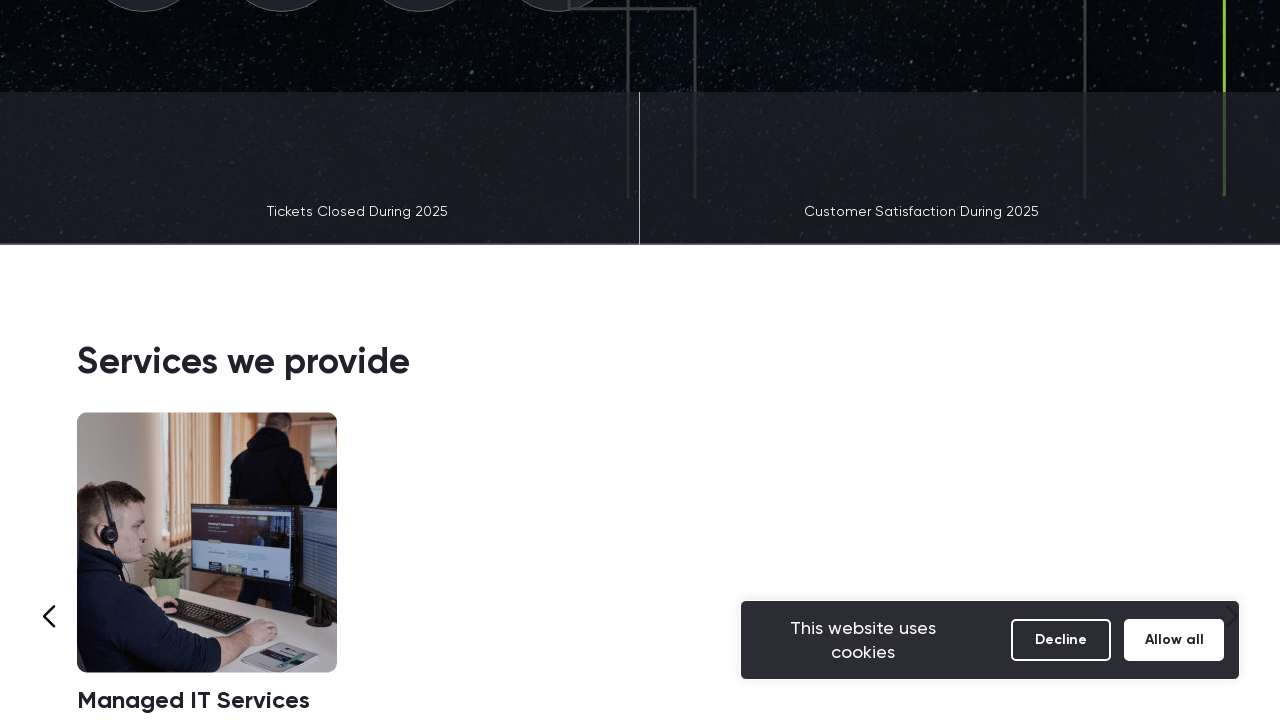

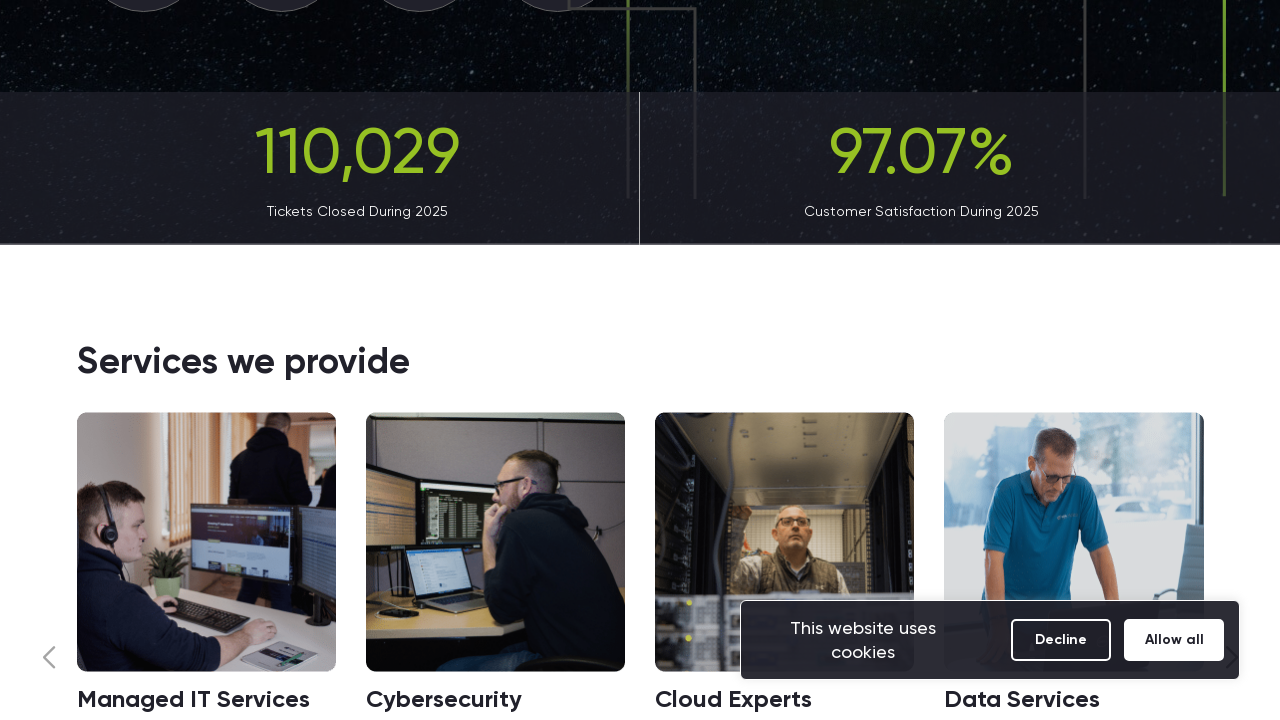